Tests simple JavaScript alert by clicking button and accepting the alert

Starting URL: https://demoqa.com/alerts

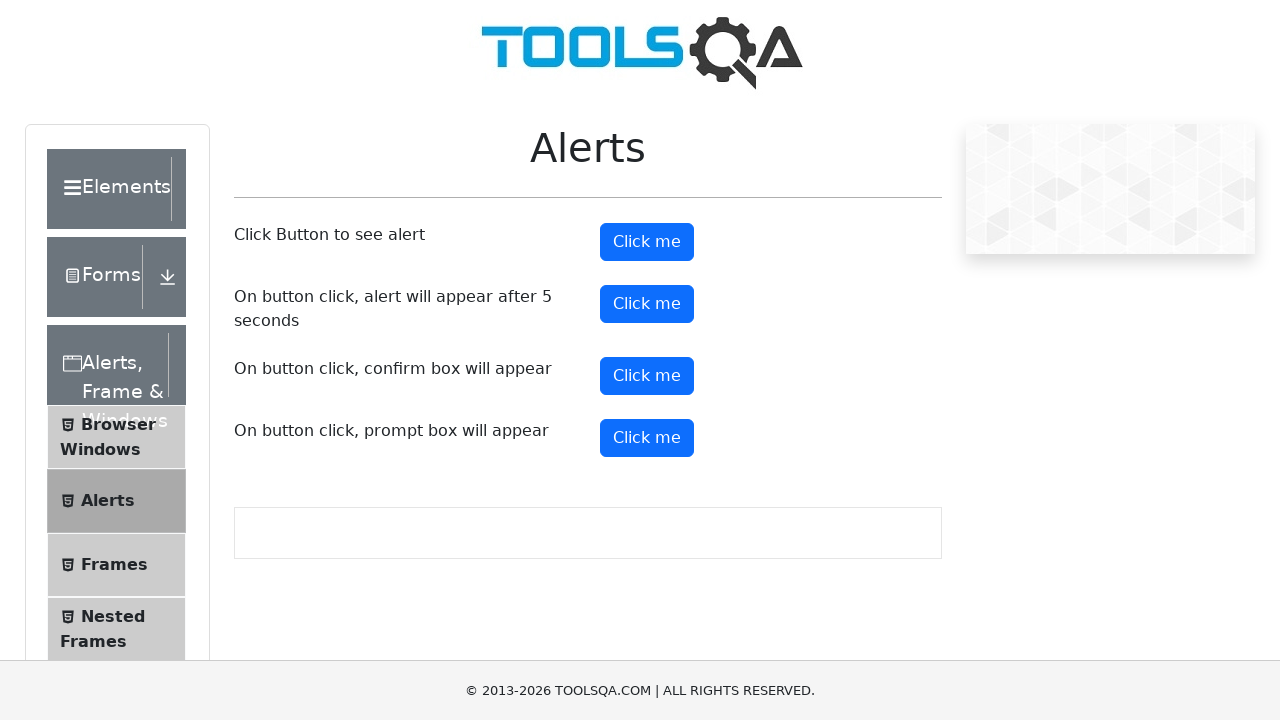

Set up dialog handler to automatically accept alerts
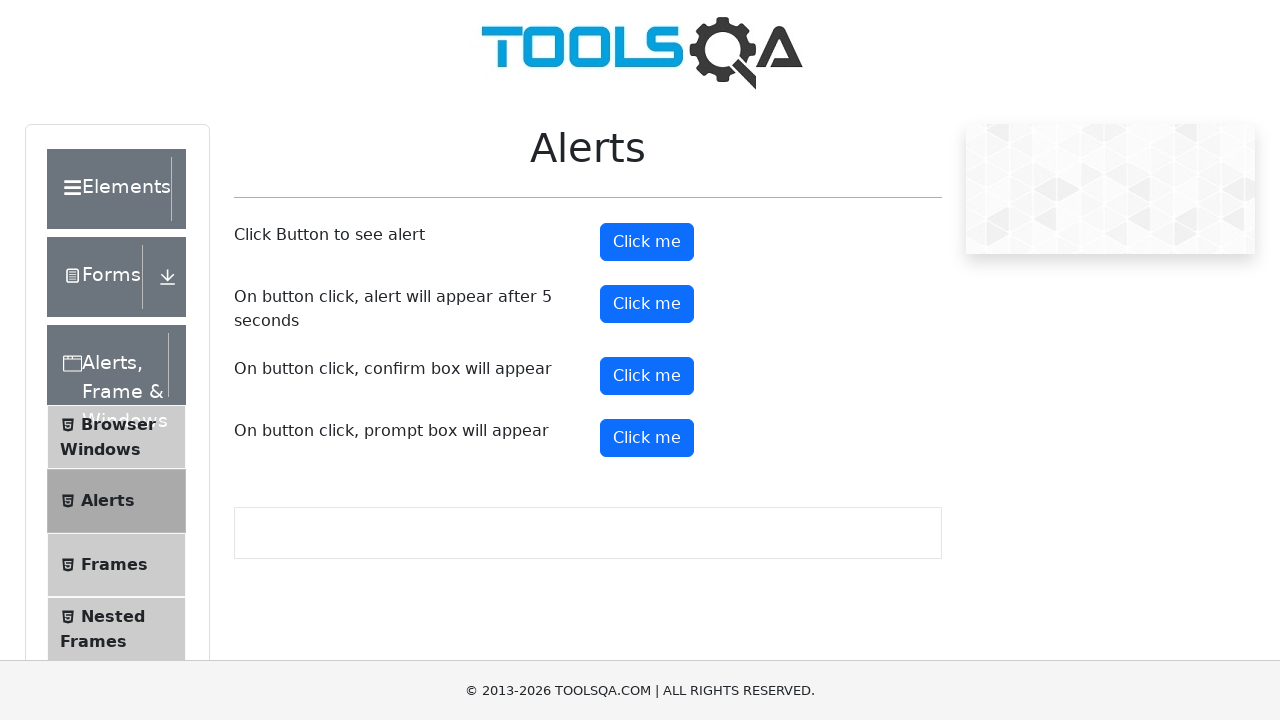

Clicked the alert button to trigger simple JavaScript alert at (647, 242) on #alertButton
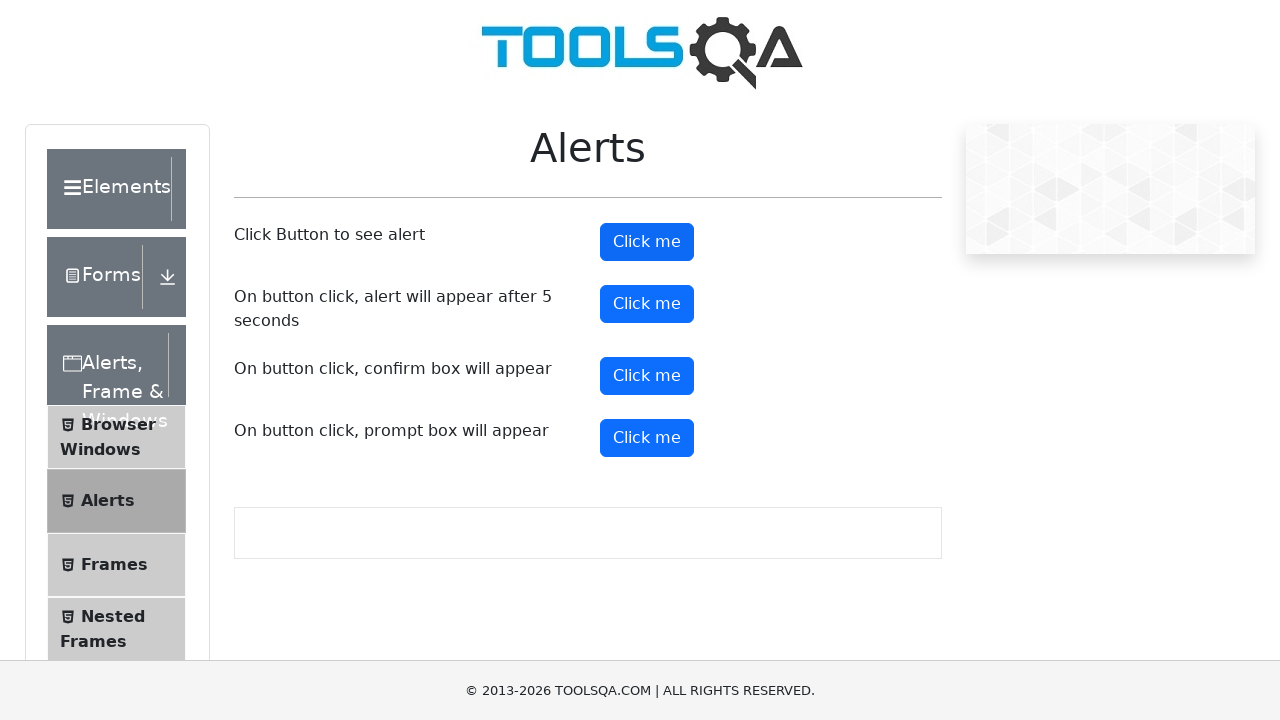

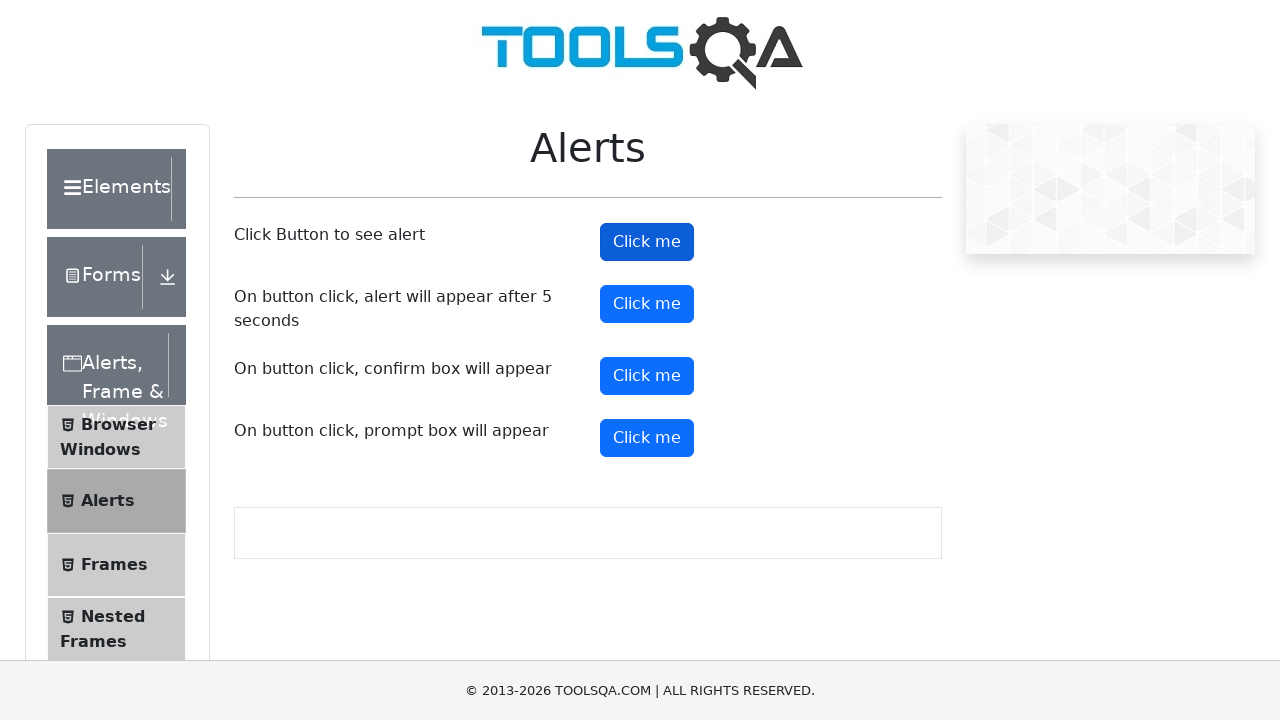